Tests multiple button interactions using CSS selector to find buttons by type

Starting URL: https://demoqa.com/buttons

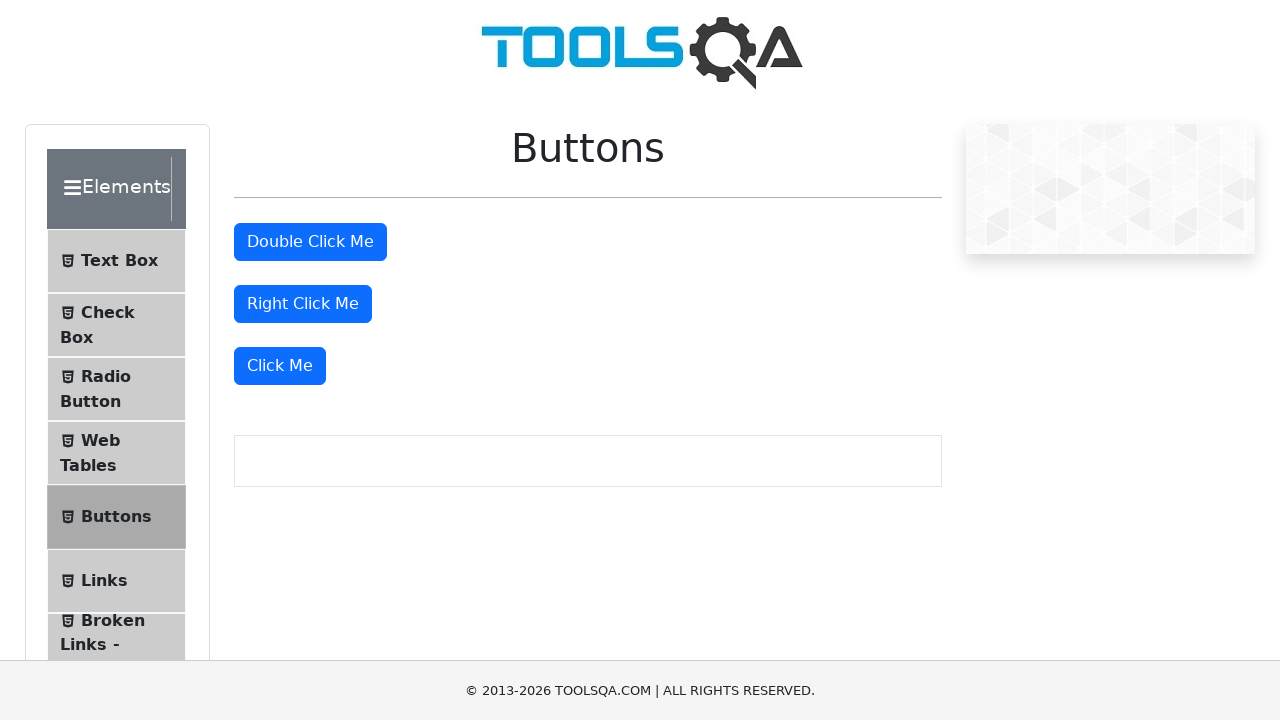

Navigated to DemoQA buttons test page
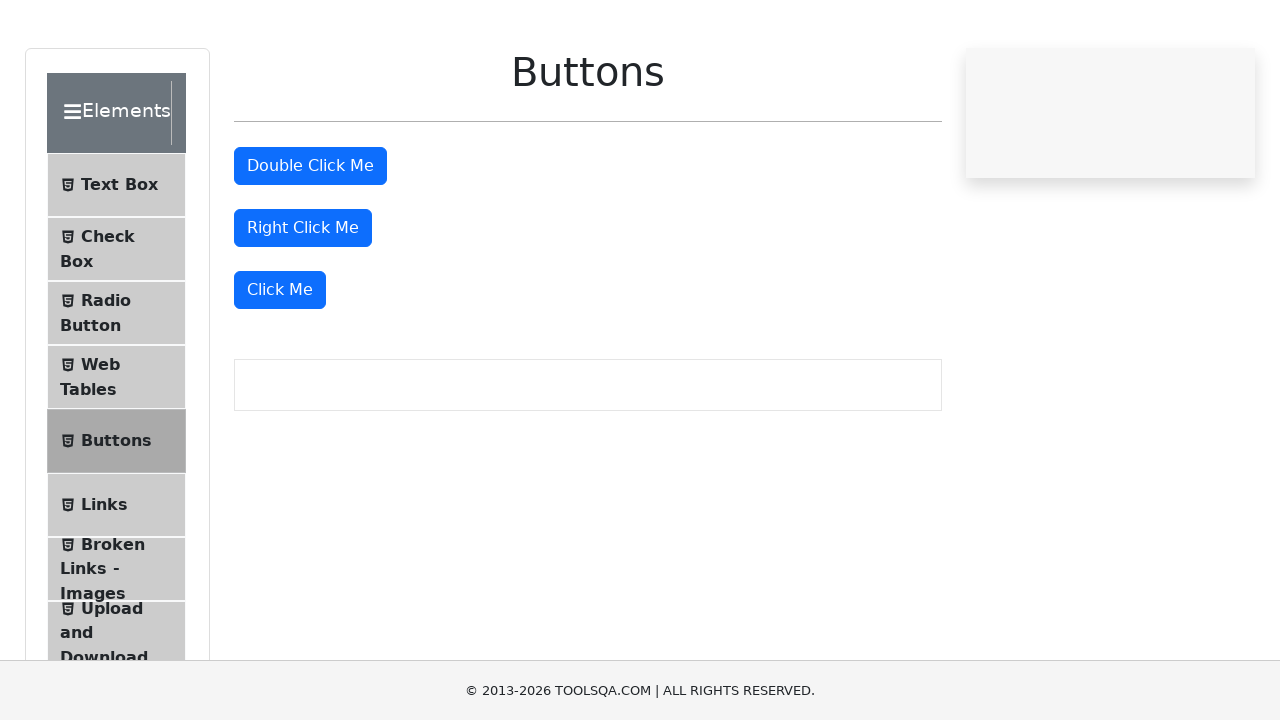

Located all buttons with type=button attribute
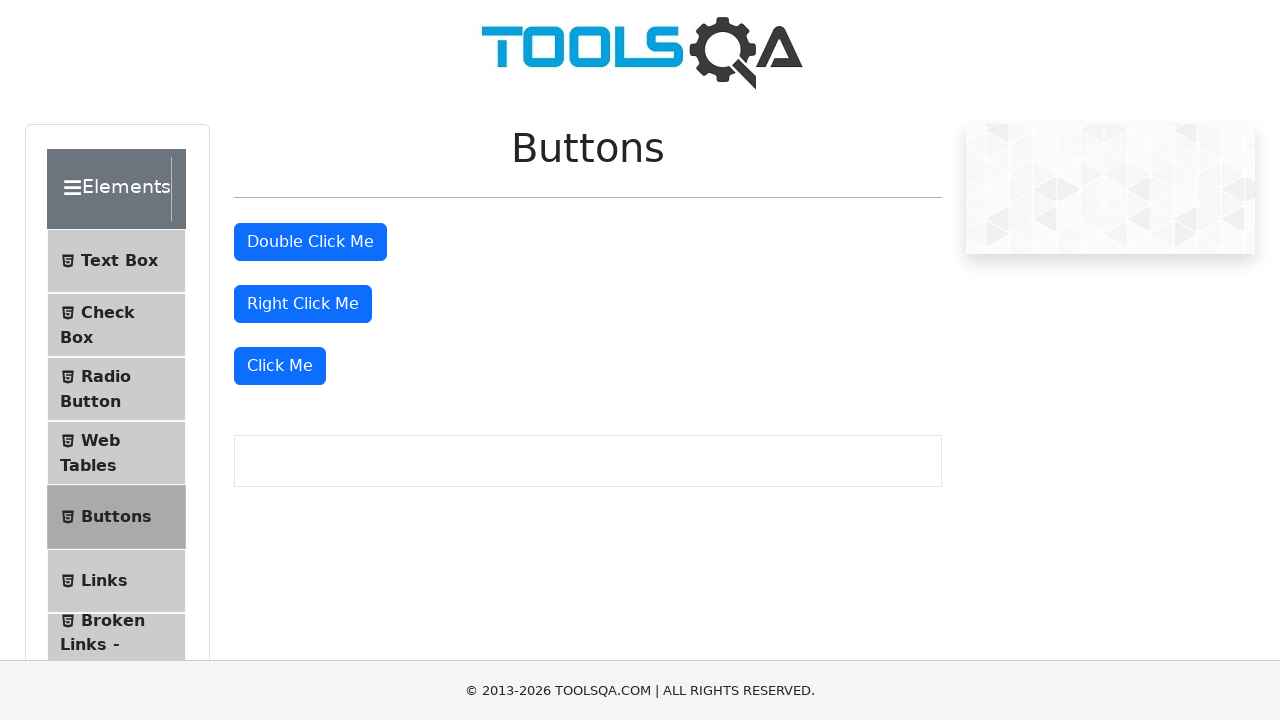

Double-clicked second button at (310, 242) on [type=button] >> nth=1
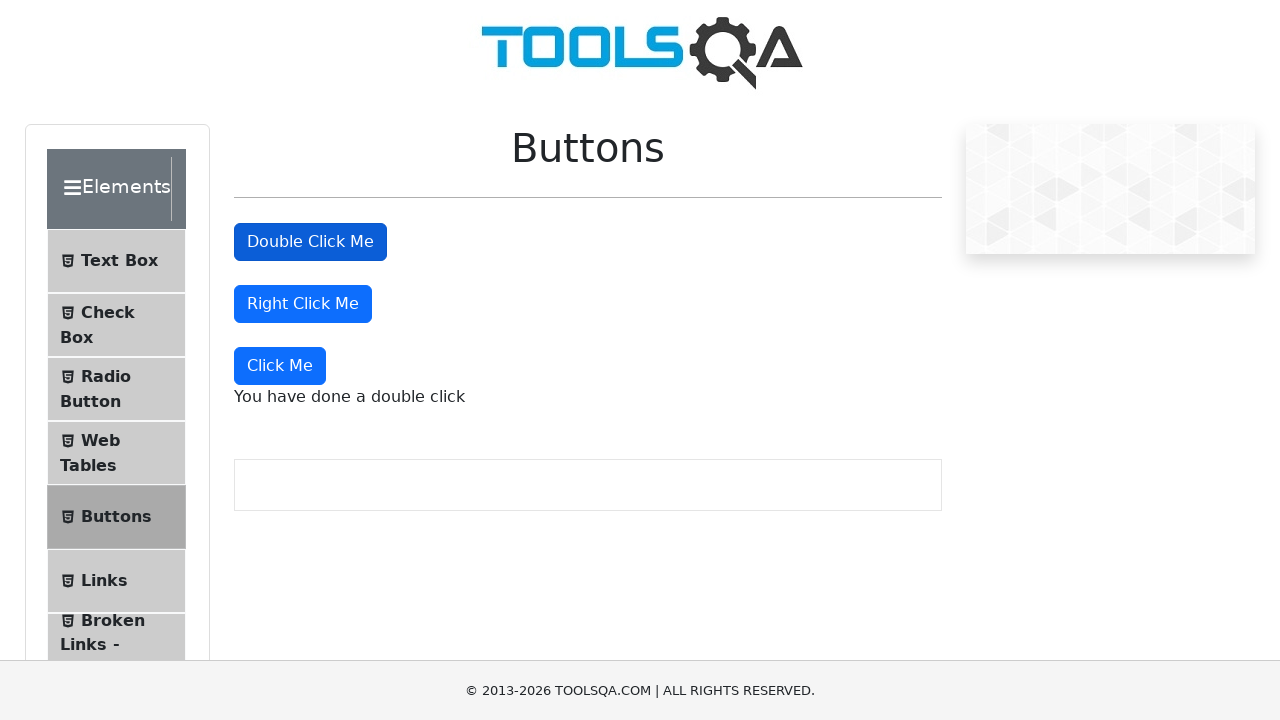

Right-clicked third button at (303, 304) on [type=button] >> nth=2
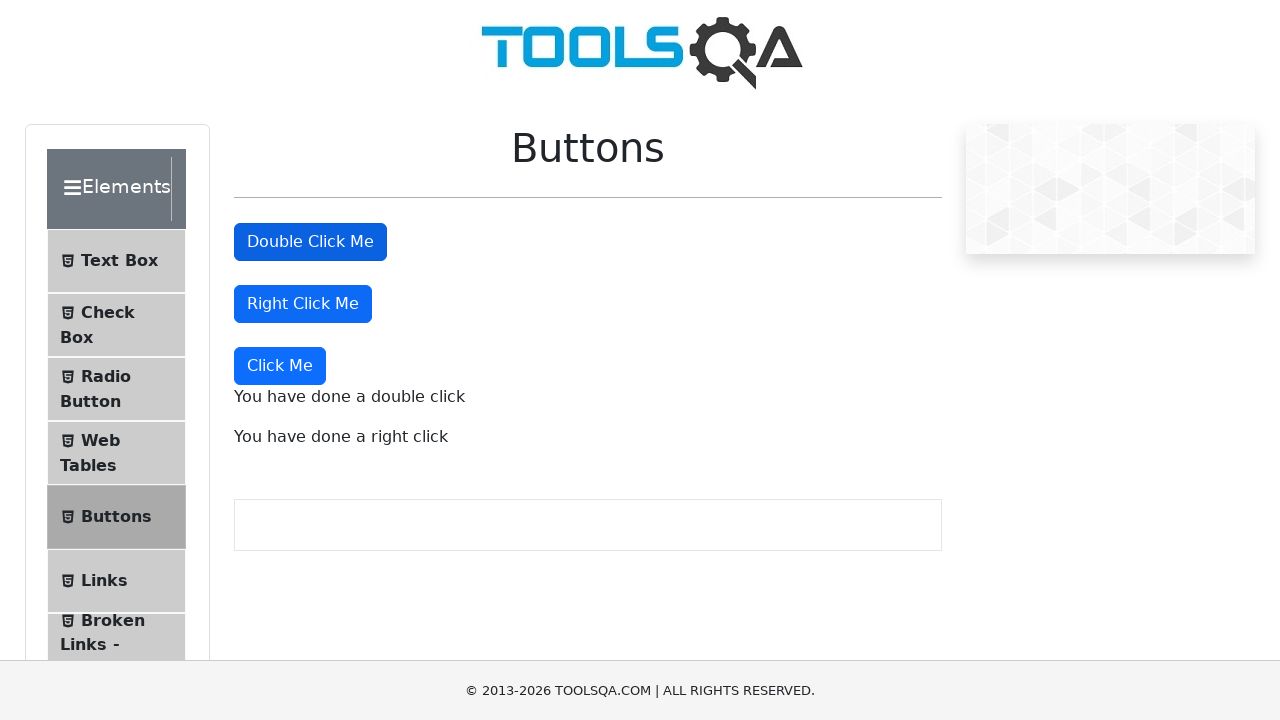

Clicked fourth button at (280, 366) on [type=button] >> nth=3
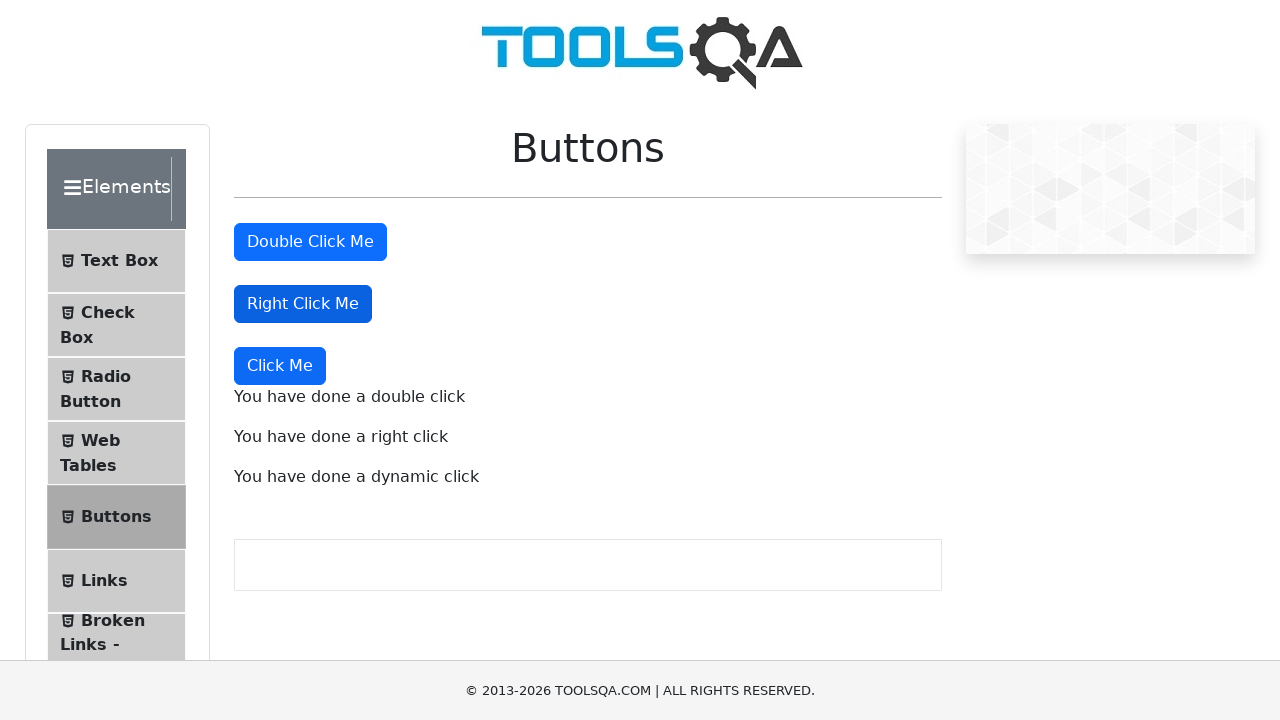

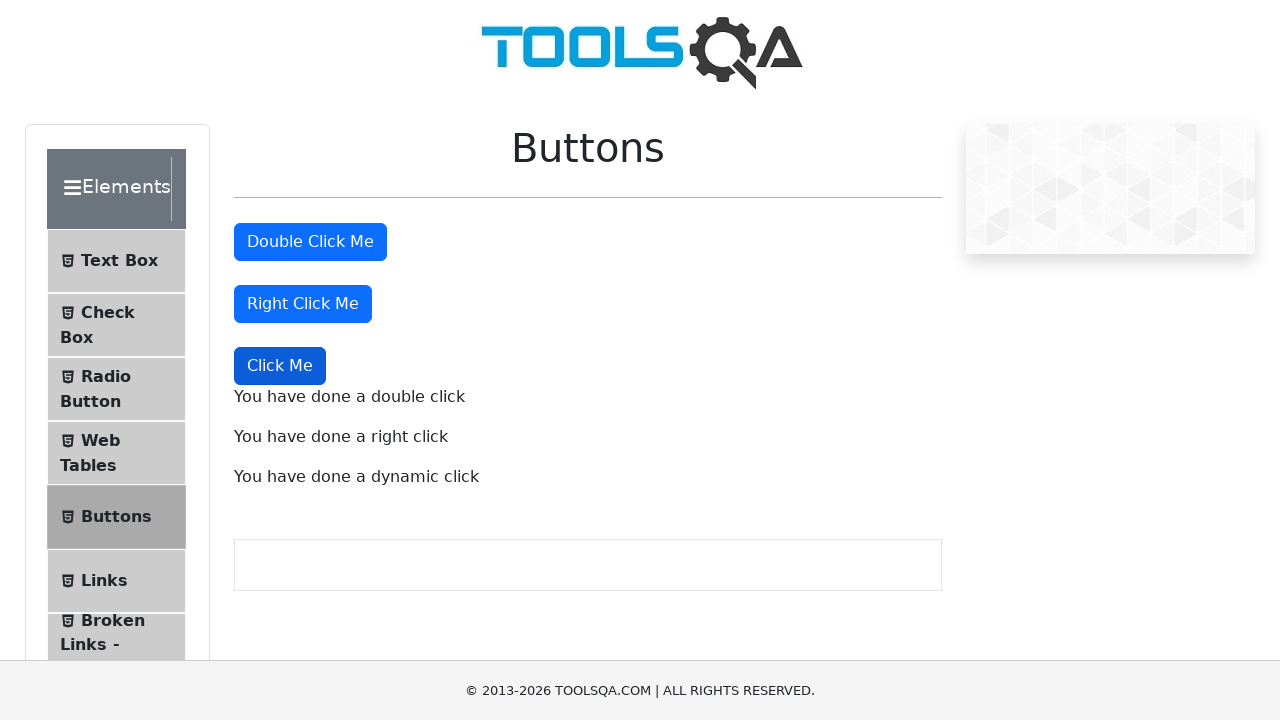